Tests A/B test opt-out by adding the opt-out cookie before navigating to the A/B test page, then verifies the page shows the non-A/B test version.

Starting URL: http://the-internet.herokuapp.com

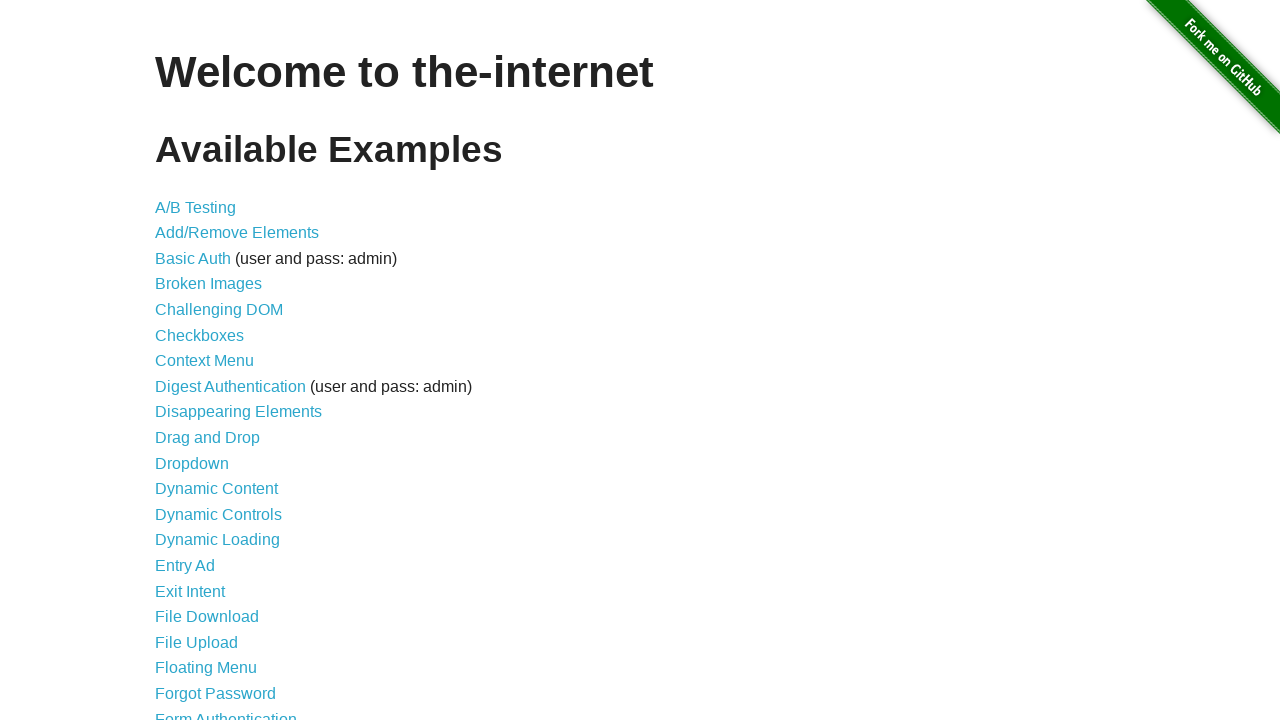

Added optimizelyOptOut cookie to opt out of A/B test
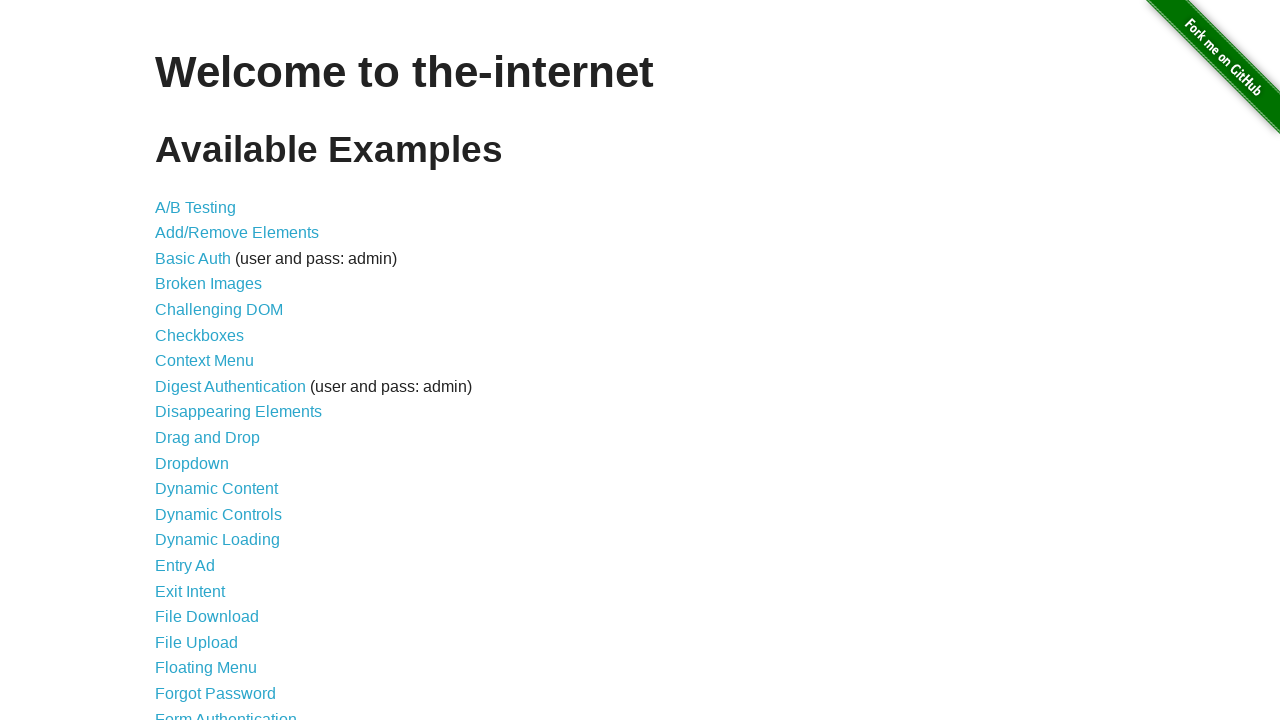

Navigated to A/B test page
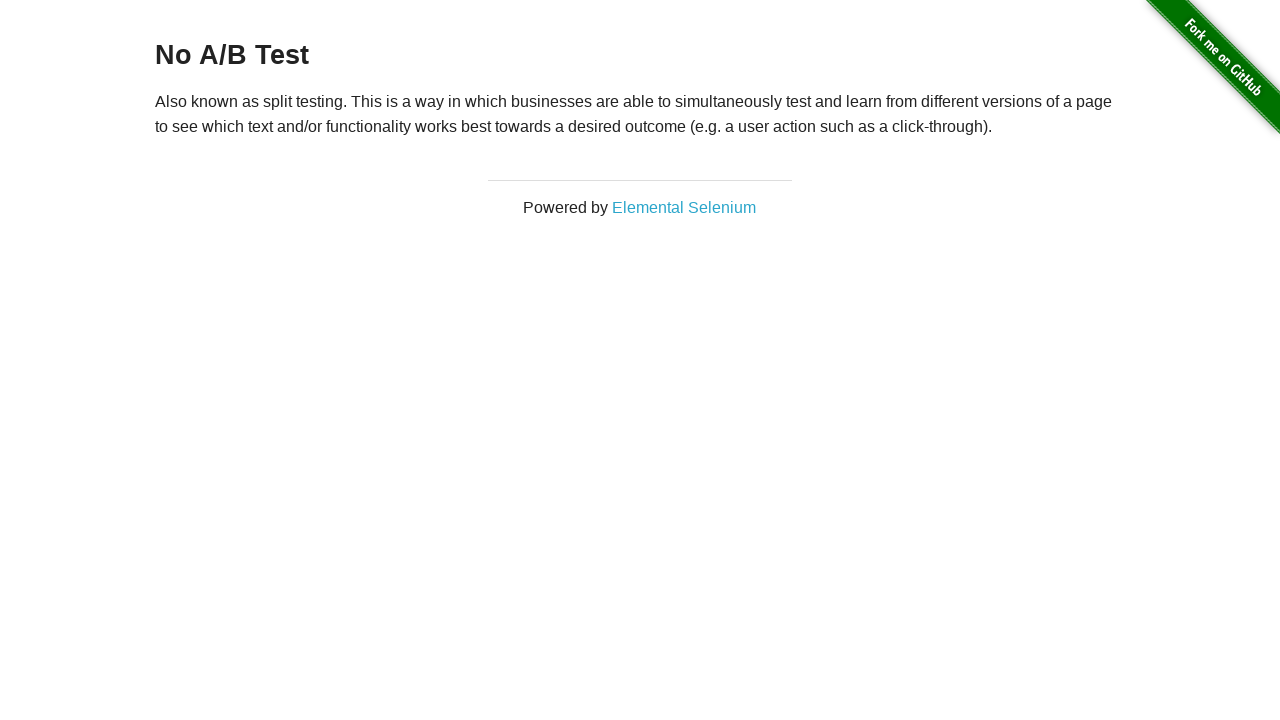

Retrieved heading text from page
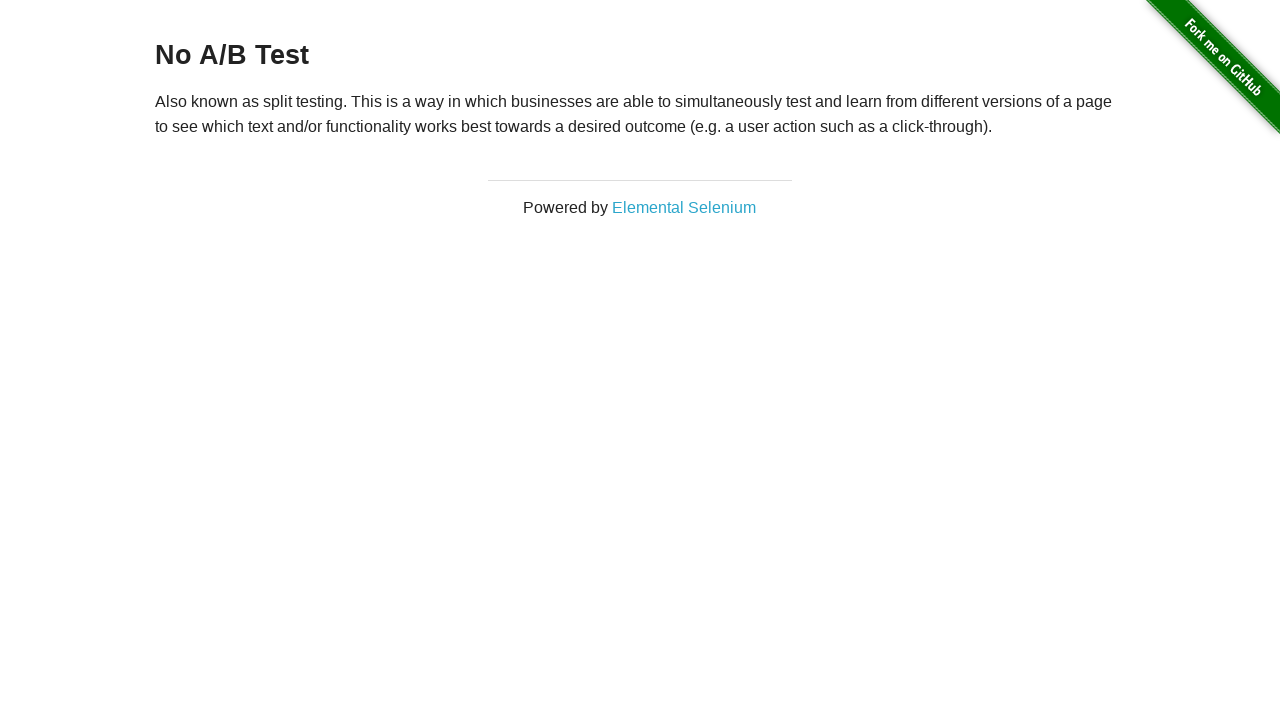

Verified page shows 'No A/B Test' heading, confirming opt-out cookie is working
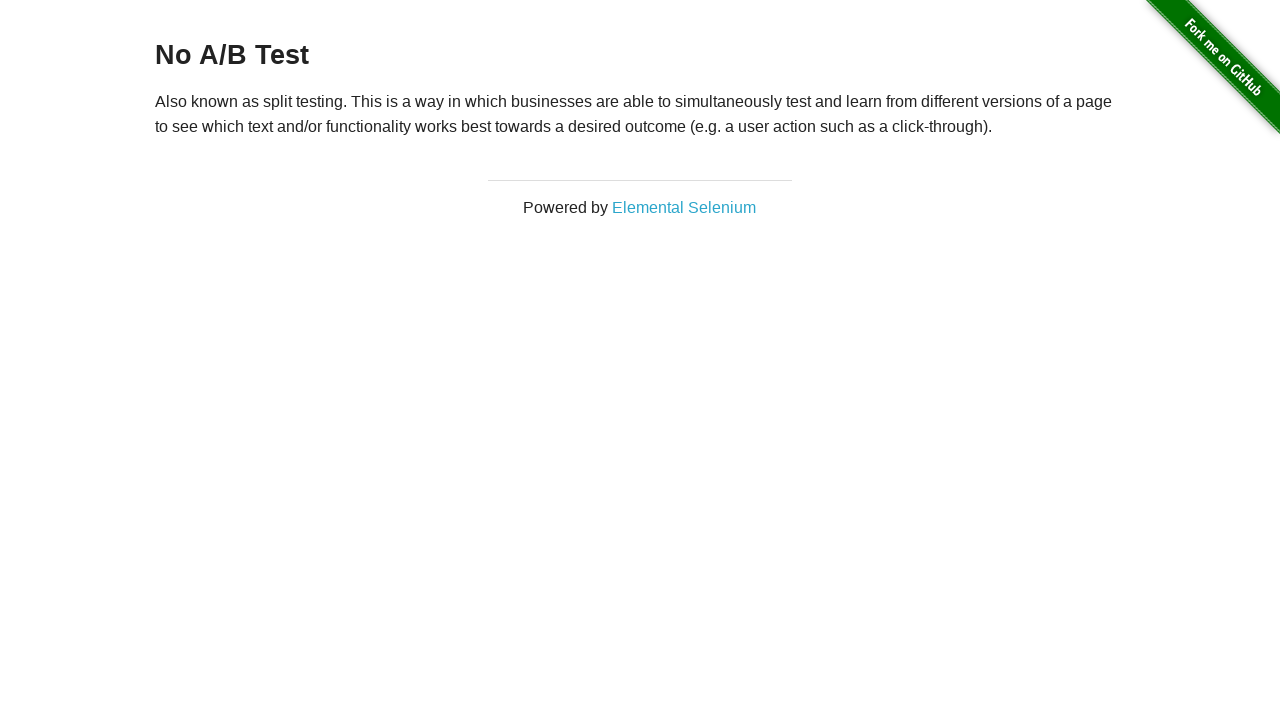

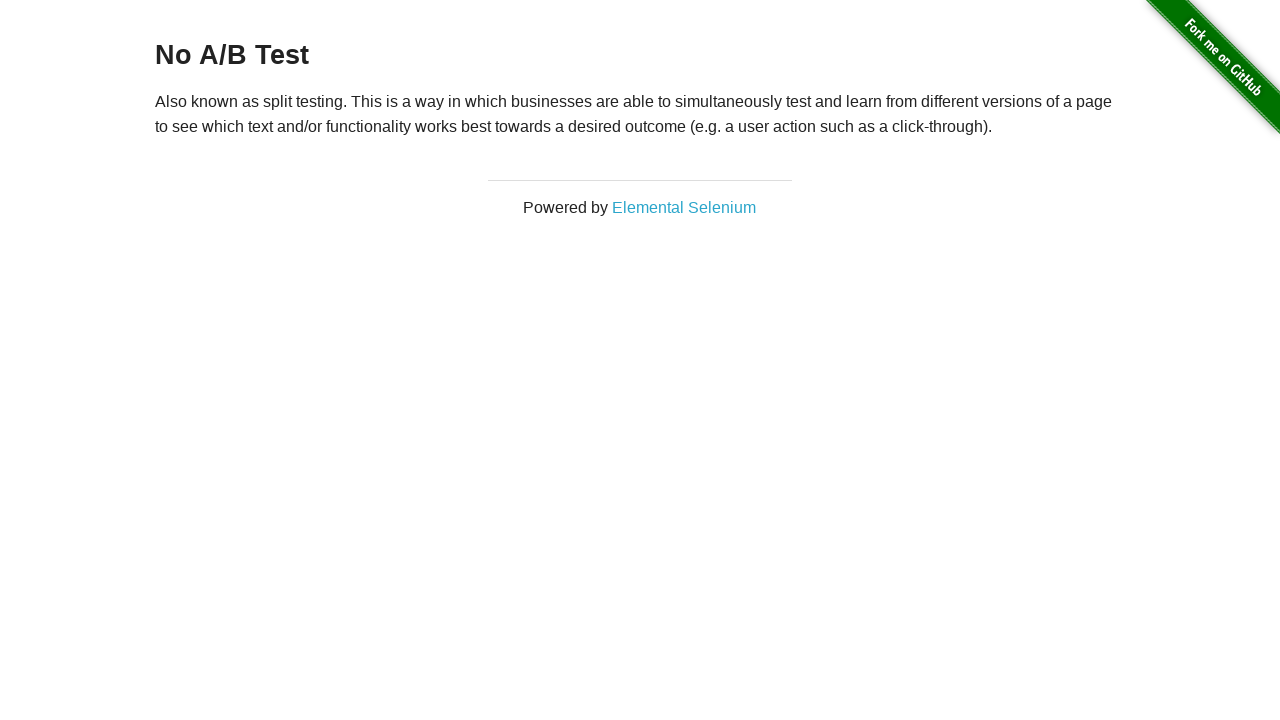